Tests a simple registration form by filling in first name, last name, email, and phone number fields, submitting the form, and handling the confirmation alert.

Starting URL: https://v1.training-support.net/selenium/simple-form

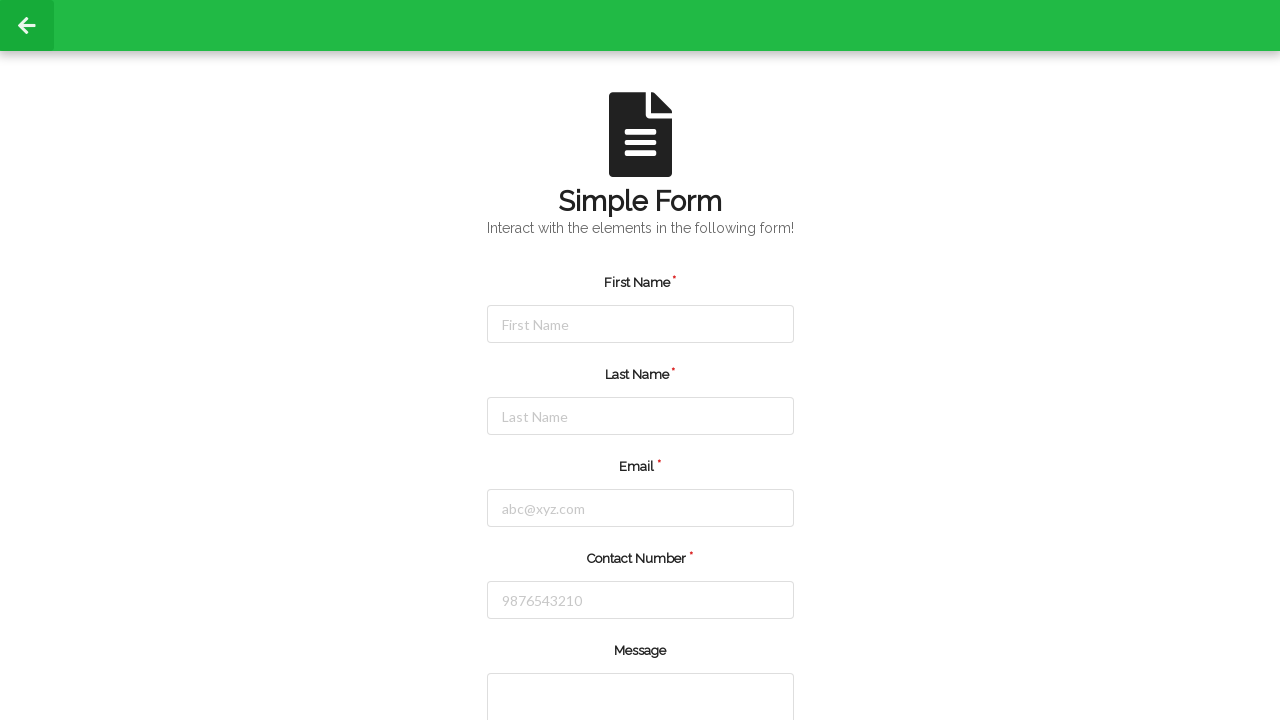

Waited for first name field to load
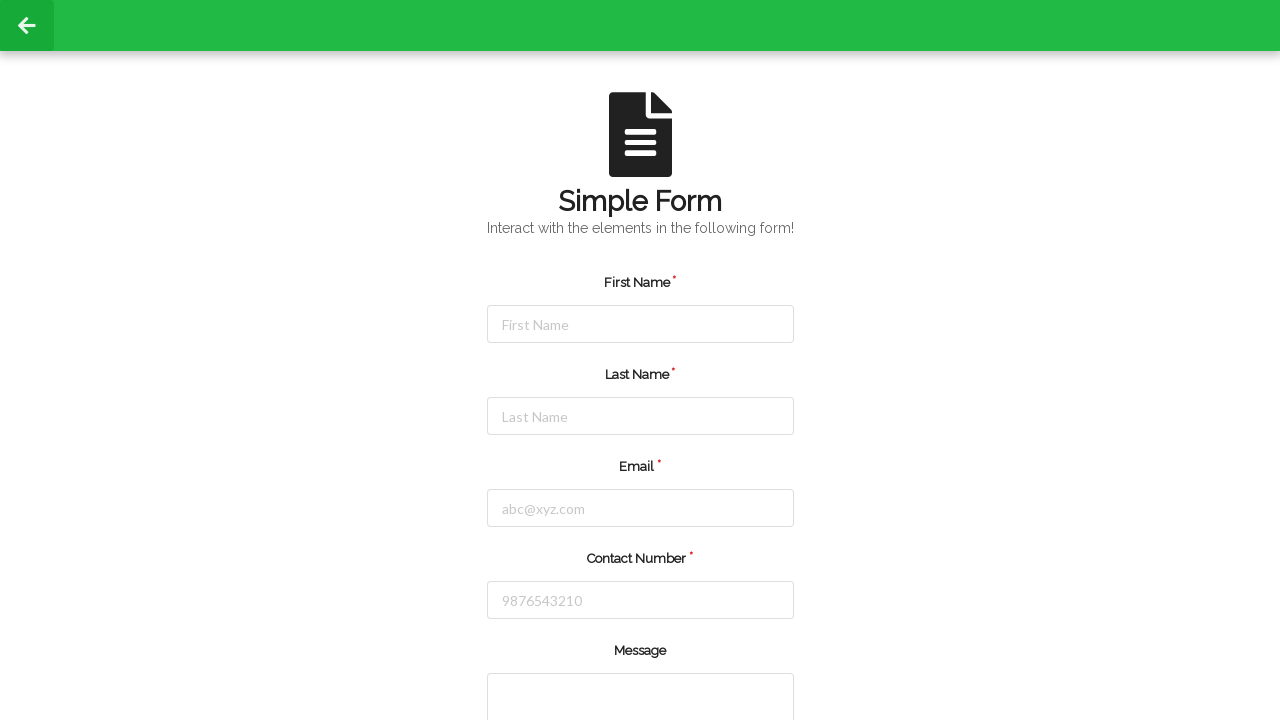

Cleared first name field on #firstName
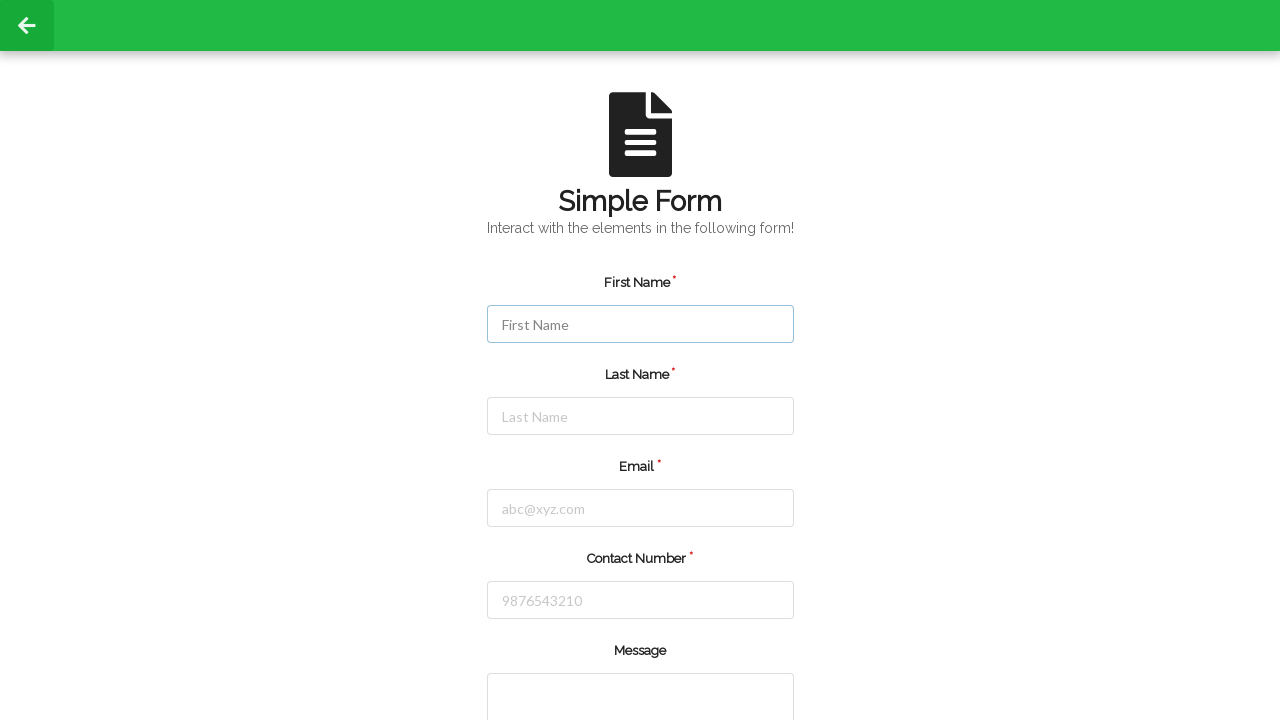

Filled first name field with 'Jennifer' on #firstName
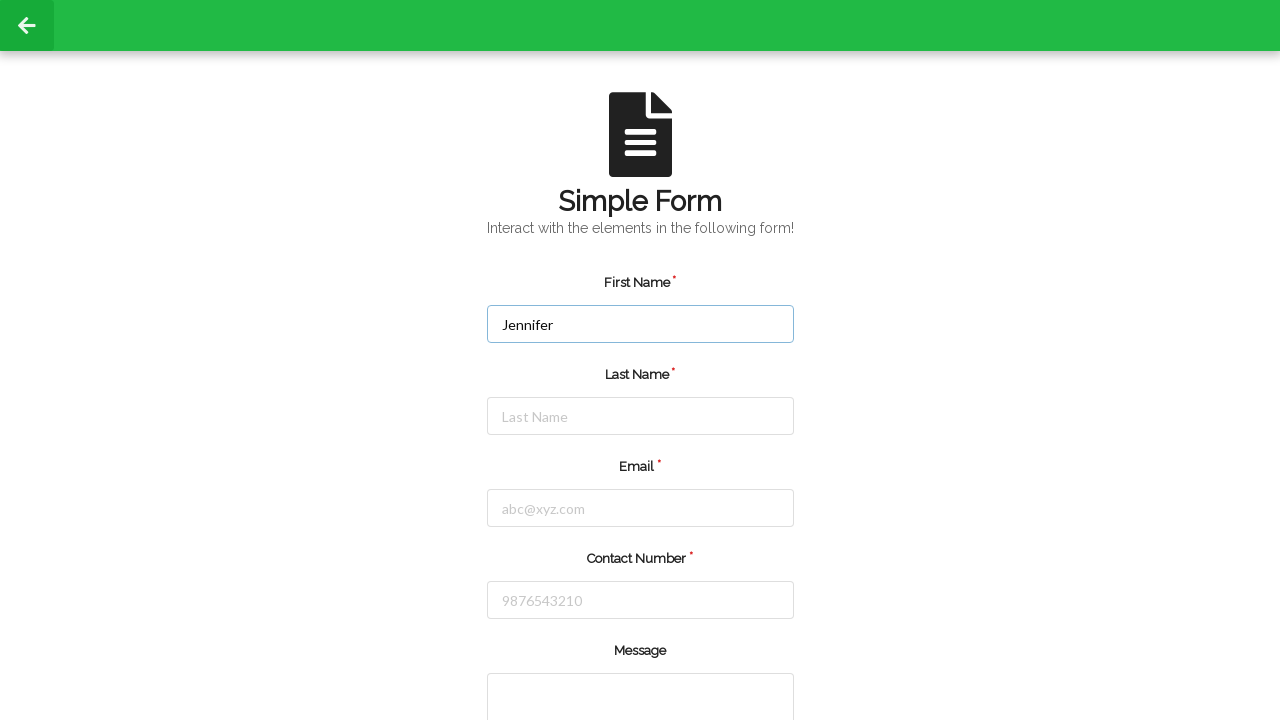

Cleared last name field on #lastName
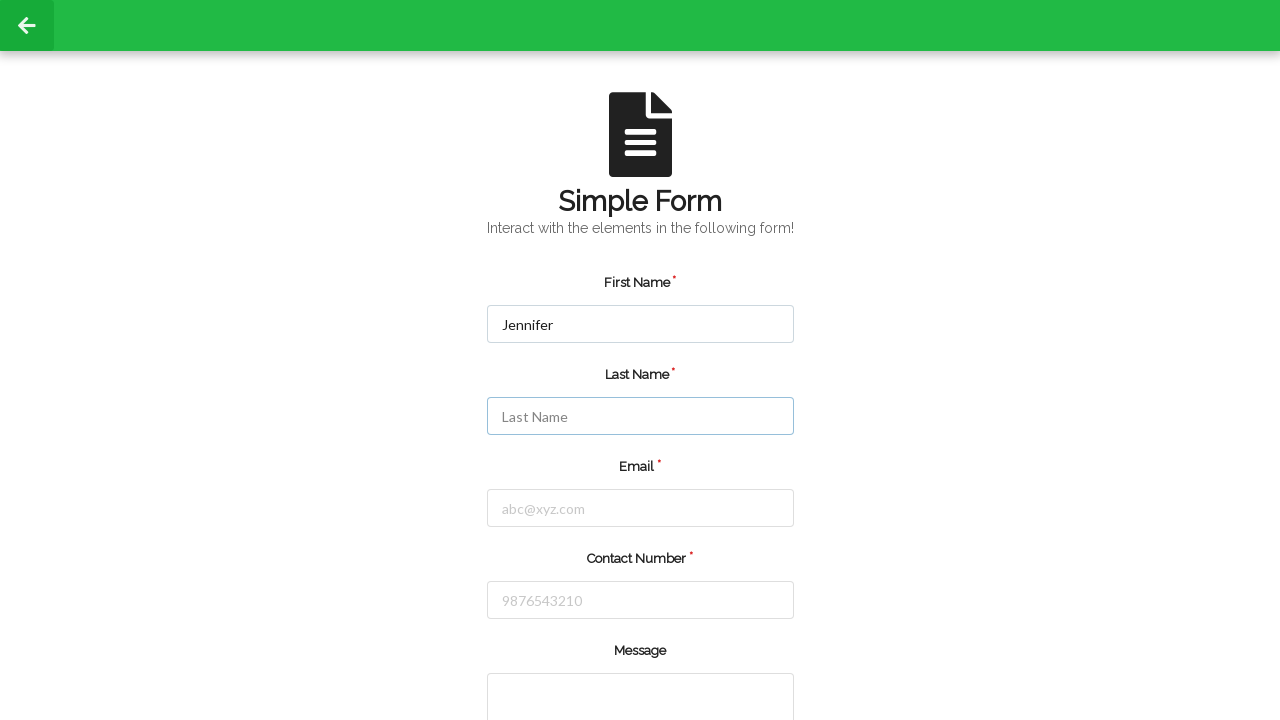

Filled last name field with 'Morrison' on #lastName
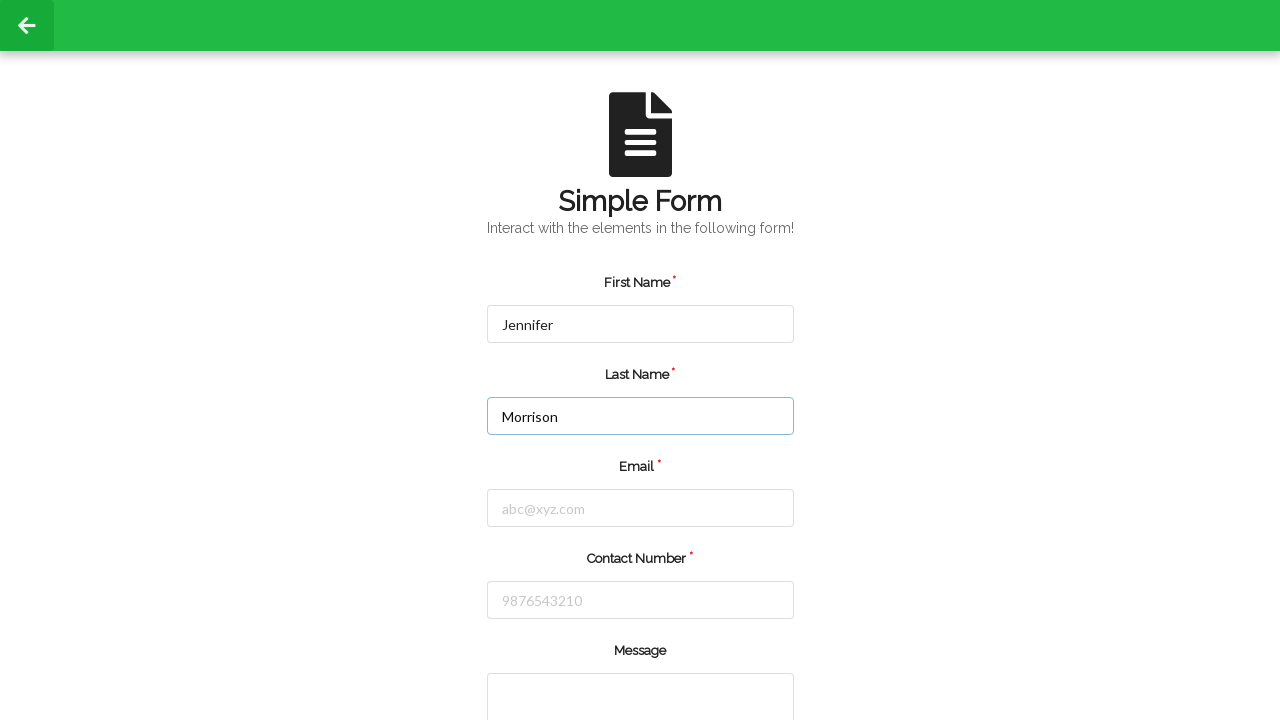

Cleared email field on #email
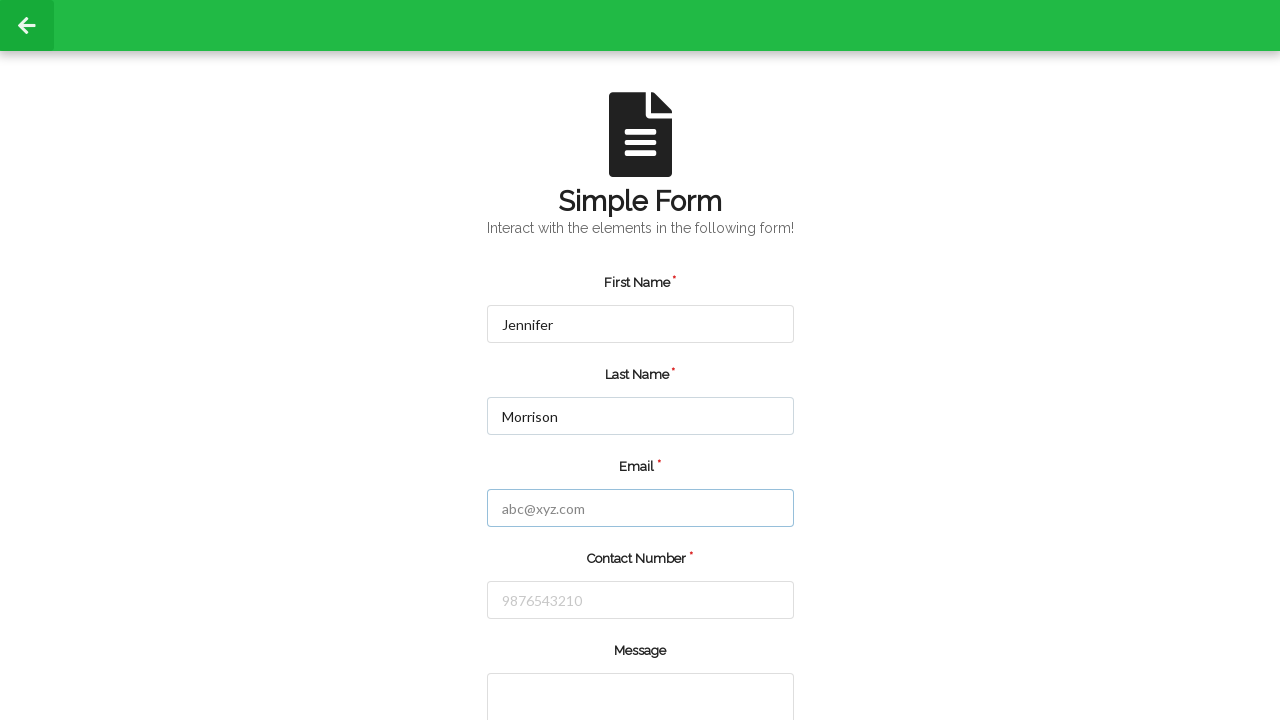

Filled email field with 'jennifer.morrison@example.com' on #email
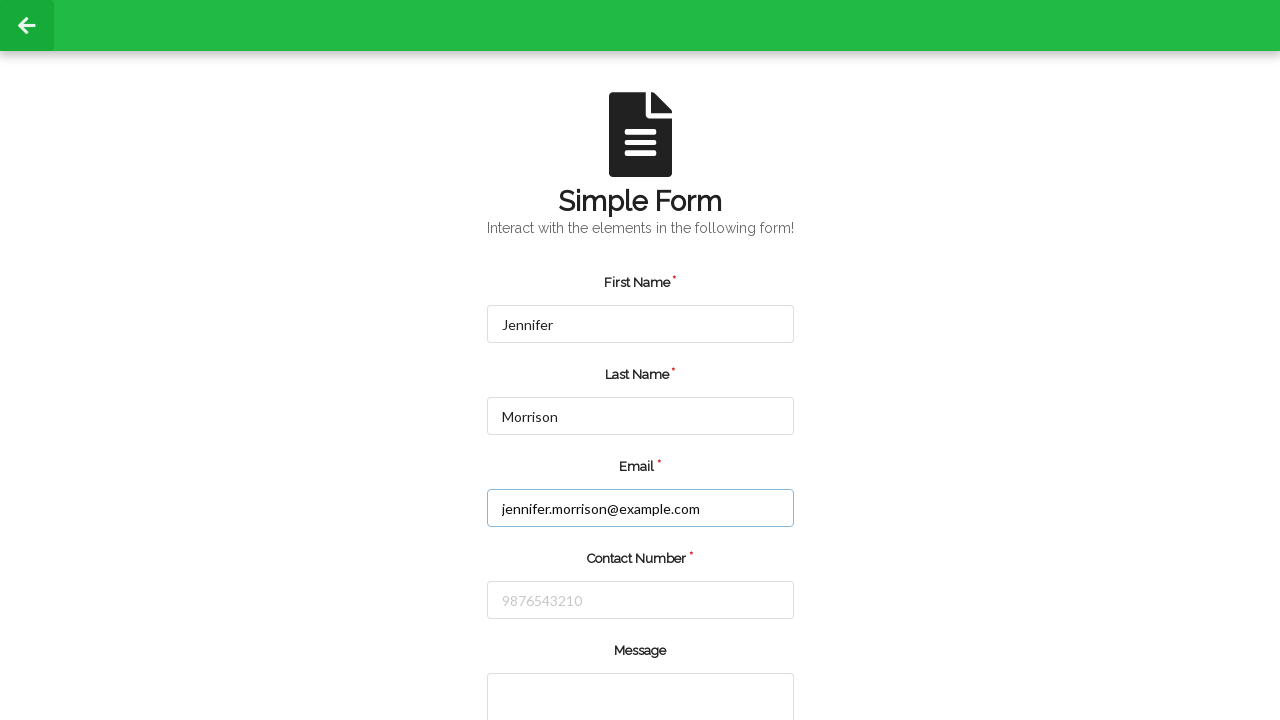

Cleared phone number field on #number
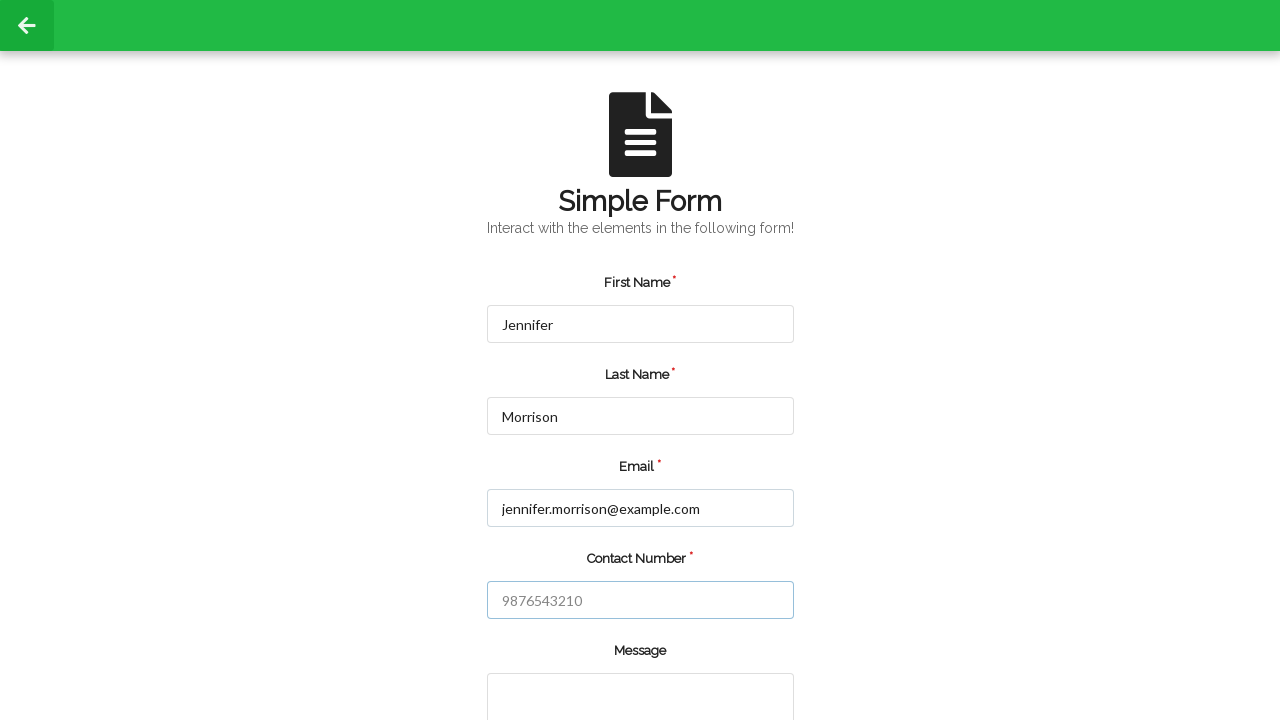

Filled phone number field with '5551234567' on #number
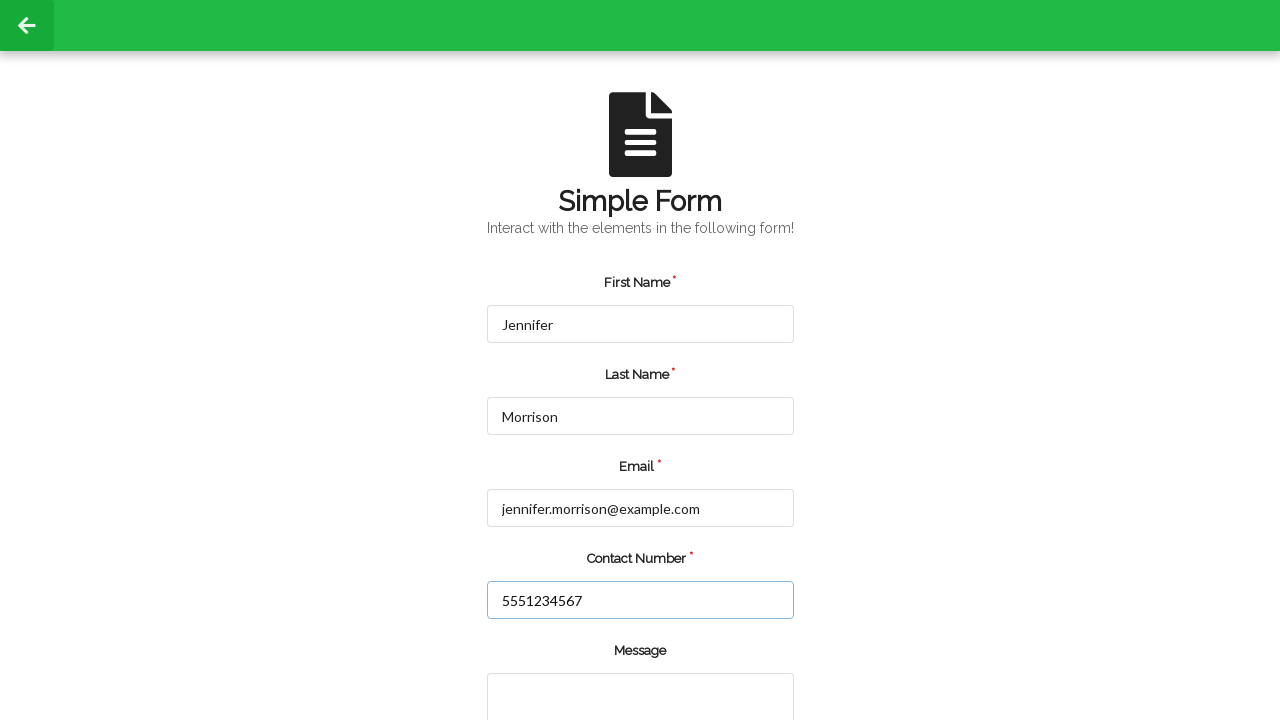

Clicked the submit button at (558, 660) on input.green
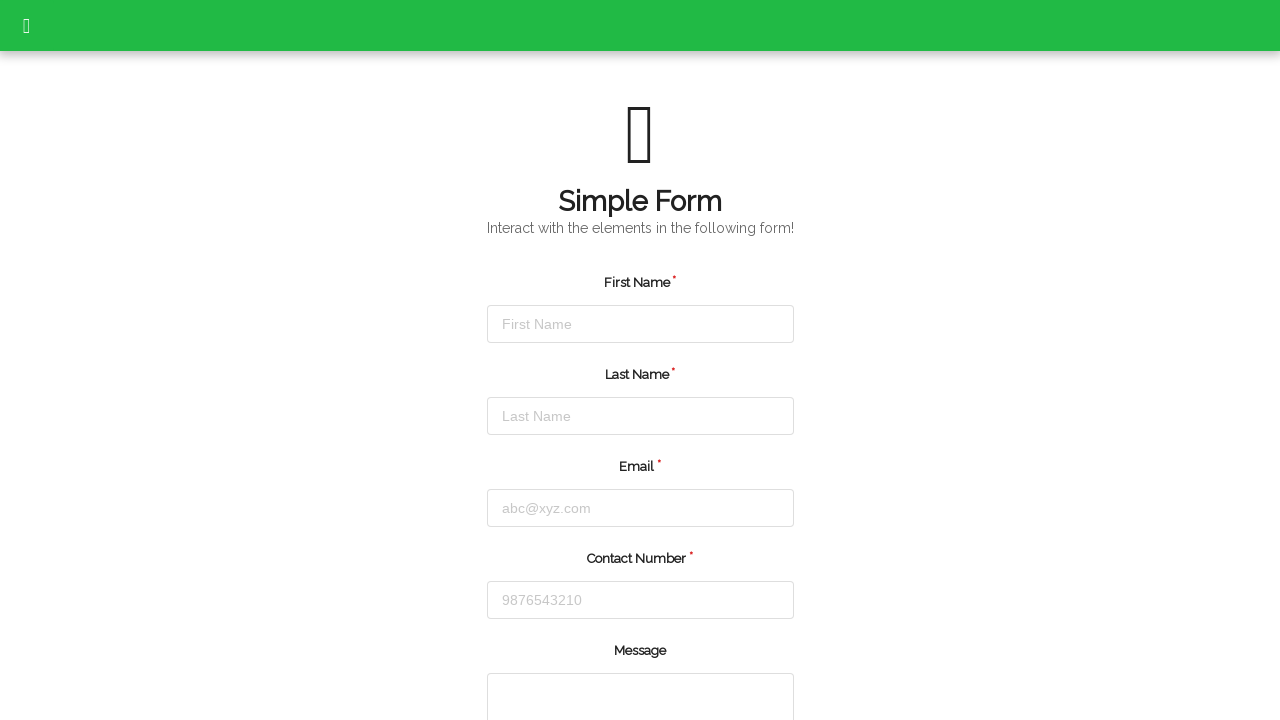

Set up dialog handler to accept alerts
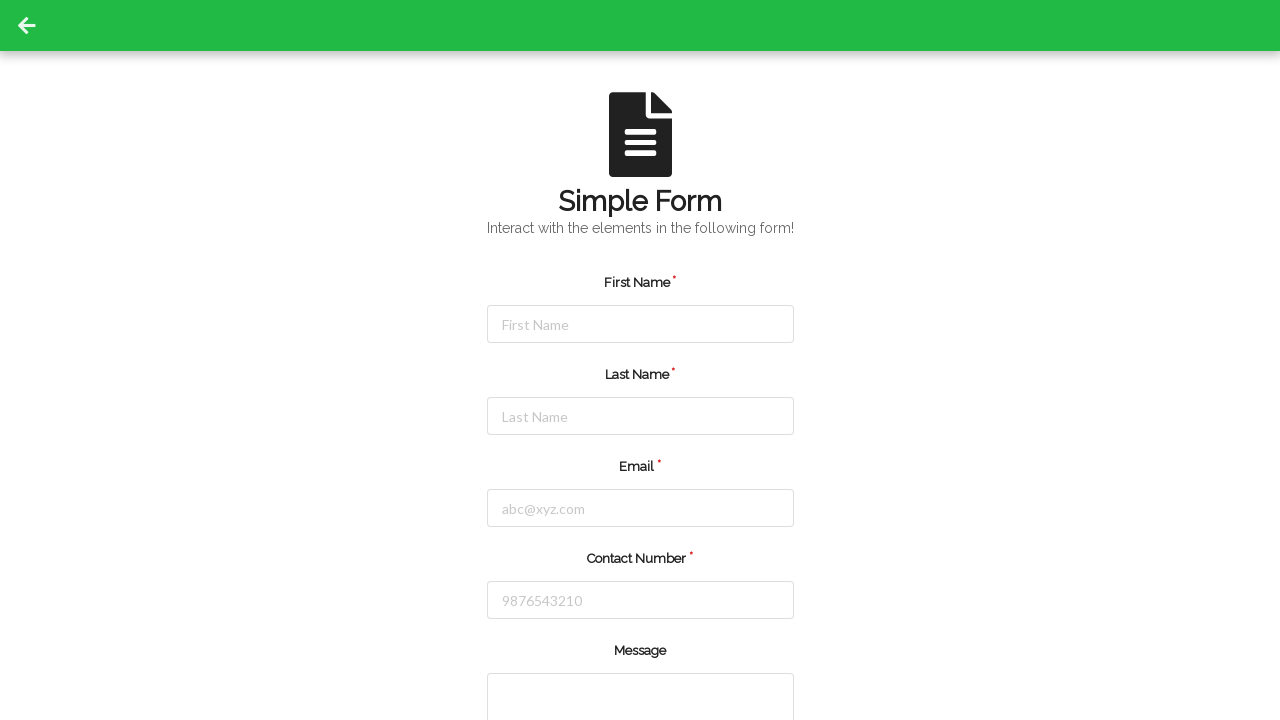

Waited for confirmation alert and accepted it
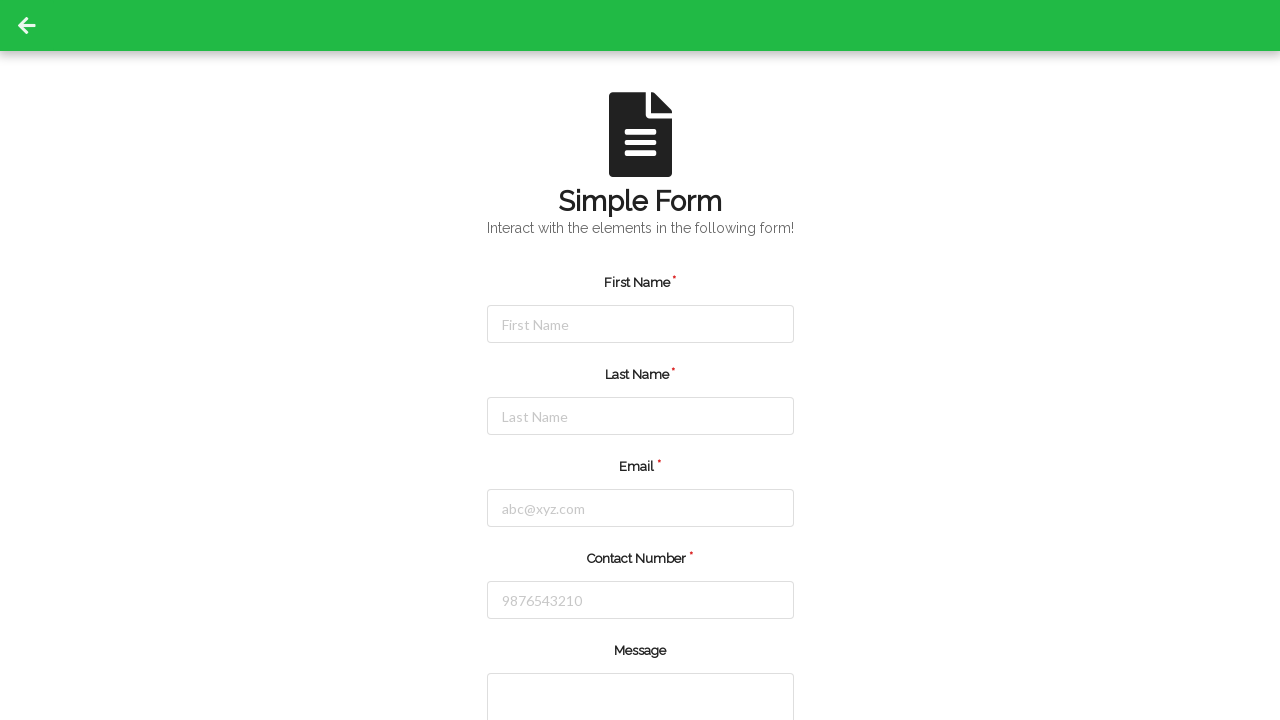

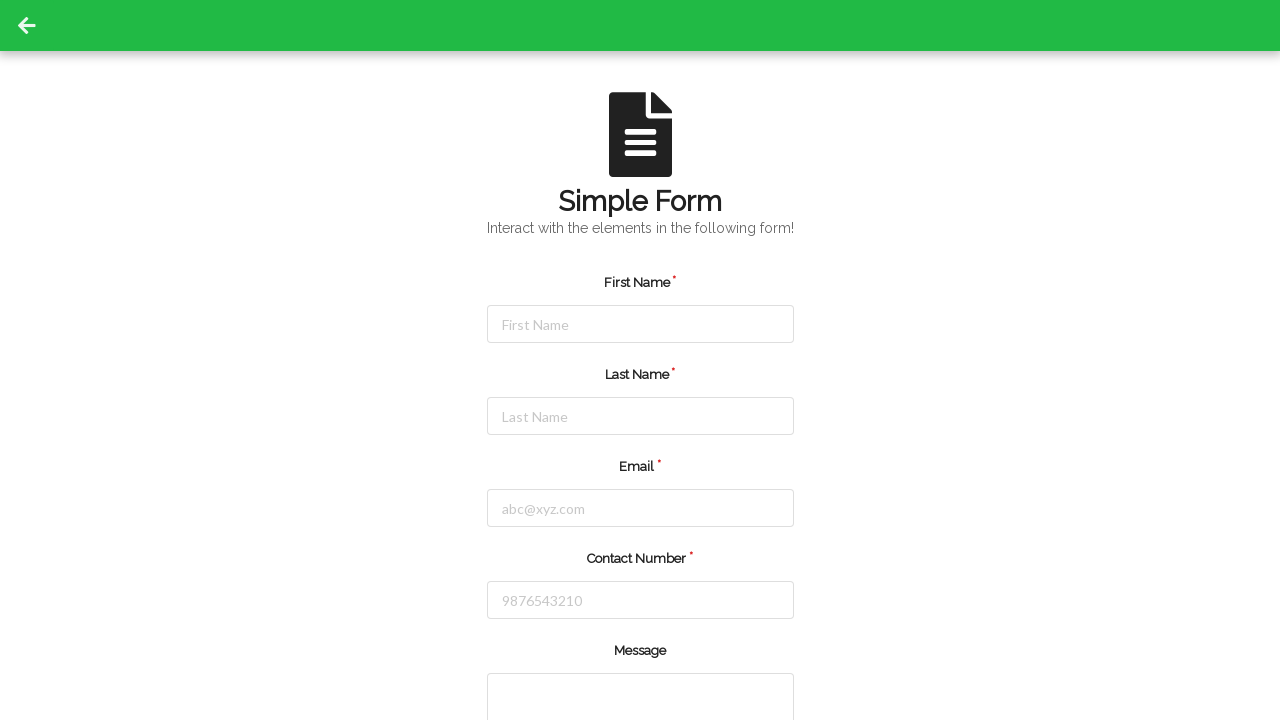